Tests flight ticket booking form by selecting departure and arrival locations from autocomplete dropdowns and selecting a travel date from a date picker

Starting URL: https://dummy-tickets.com/buyticket

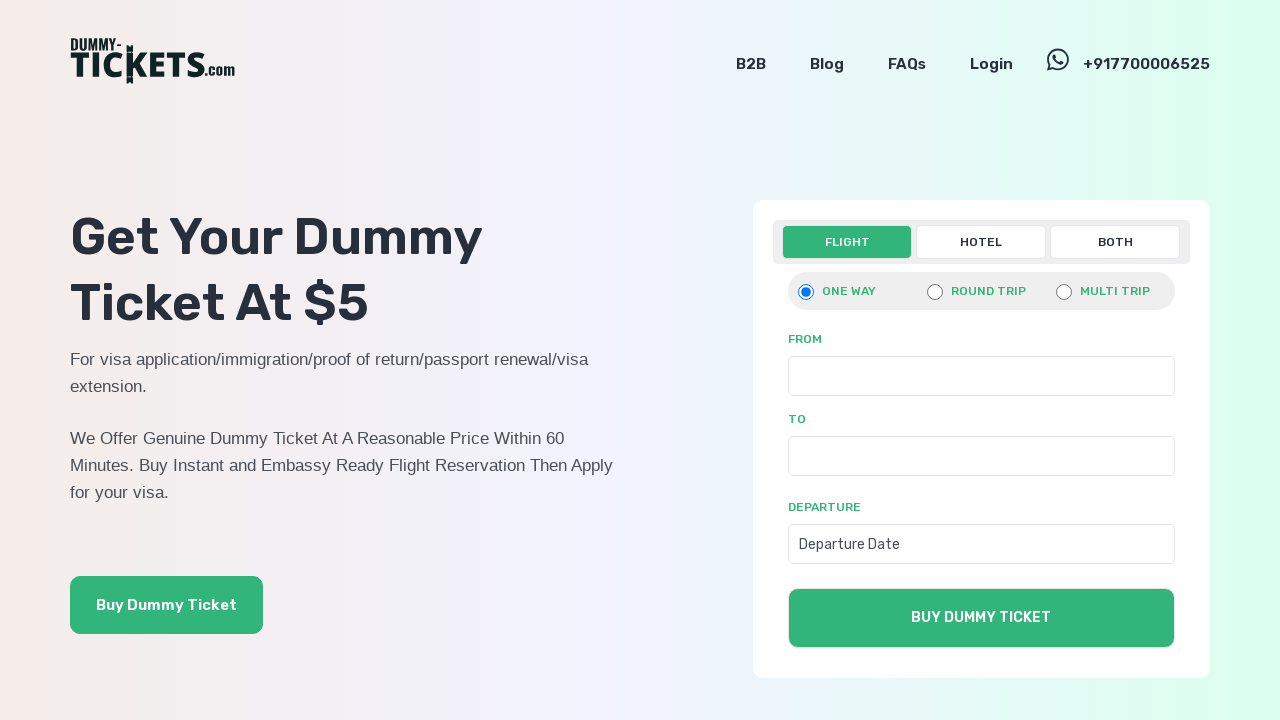

Filled departure location field with 'Del' on //div[@id='onewaymain']//div[1]/div[1]/input
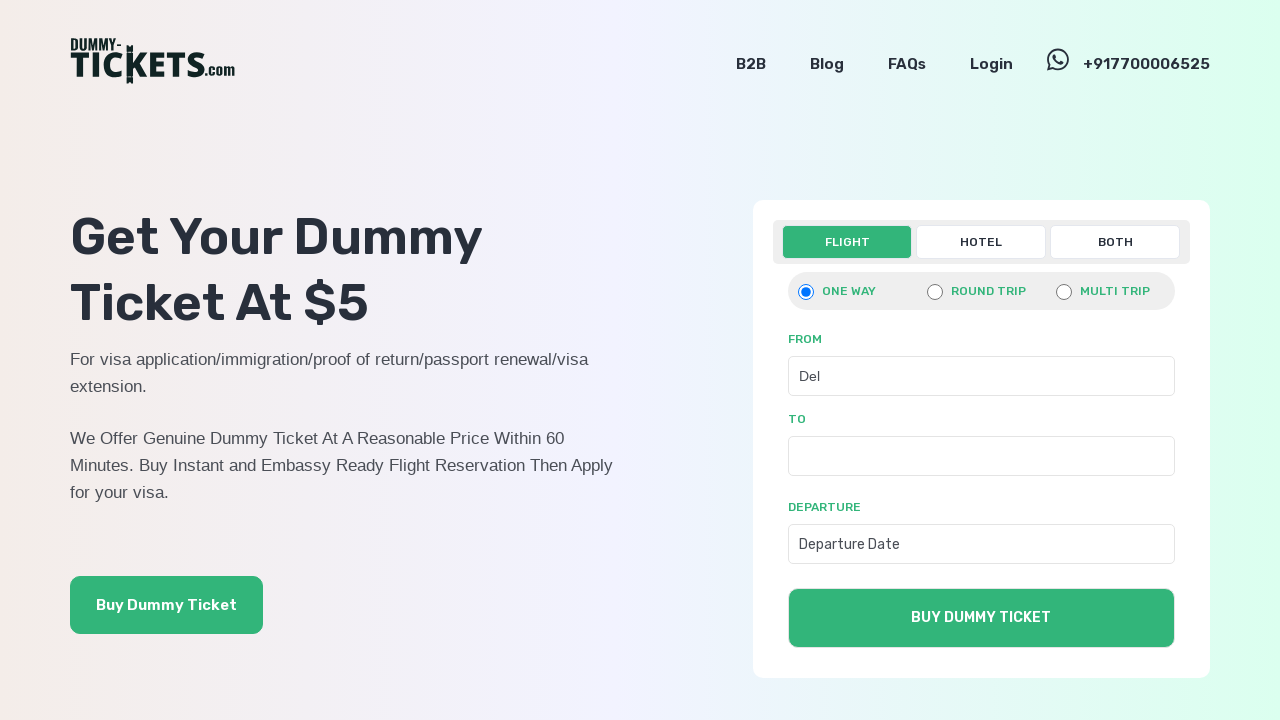

Departure autocomplete suggestions appeared
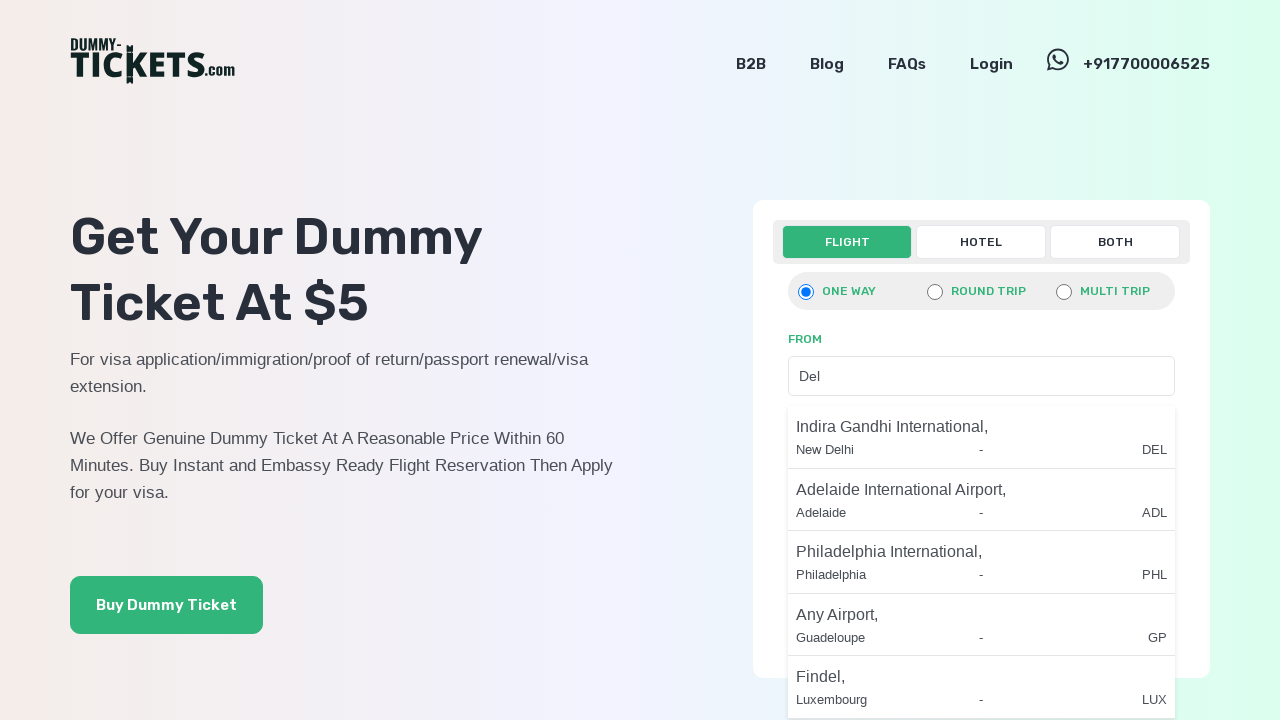

Selected first departure location option from autocomplete at (981, 427) on xpath=//div[@id='onewaymain']//div[1]/div[1]/ul//p >> nth=0
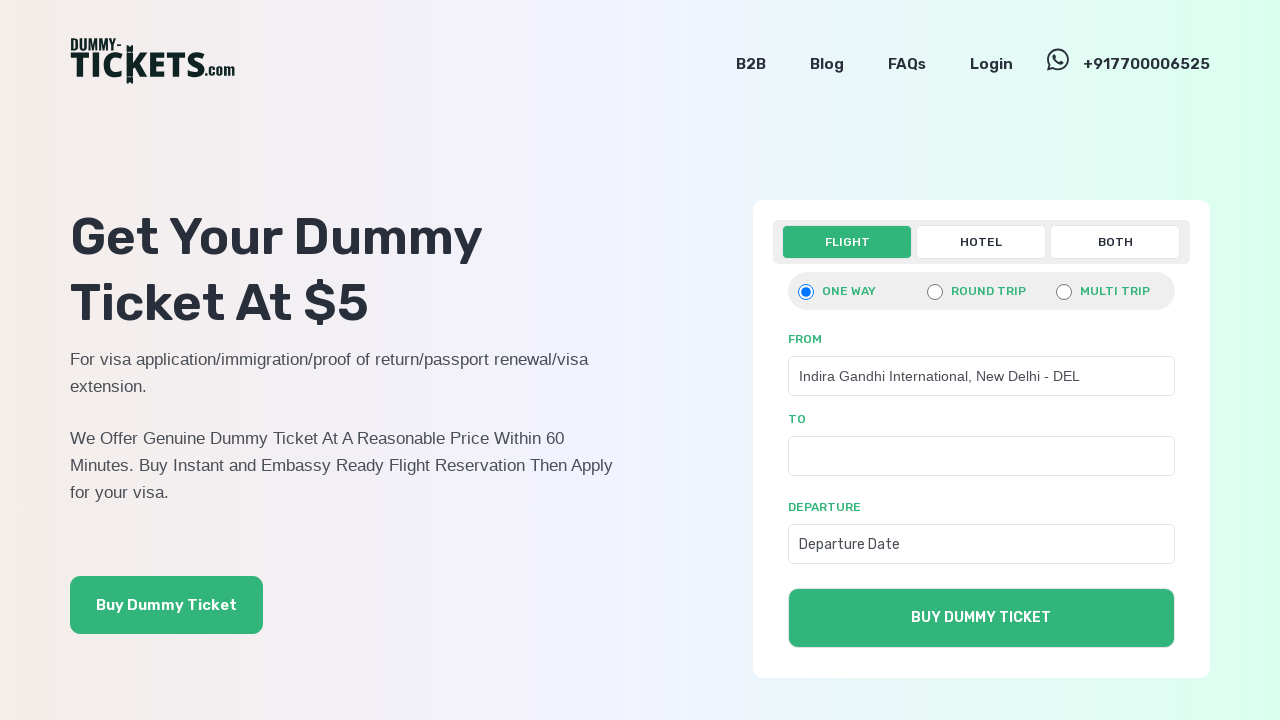

Filled arrival location field with 'Rod' on //div[@id='onewaymain']//div[1]/div[2]/input
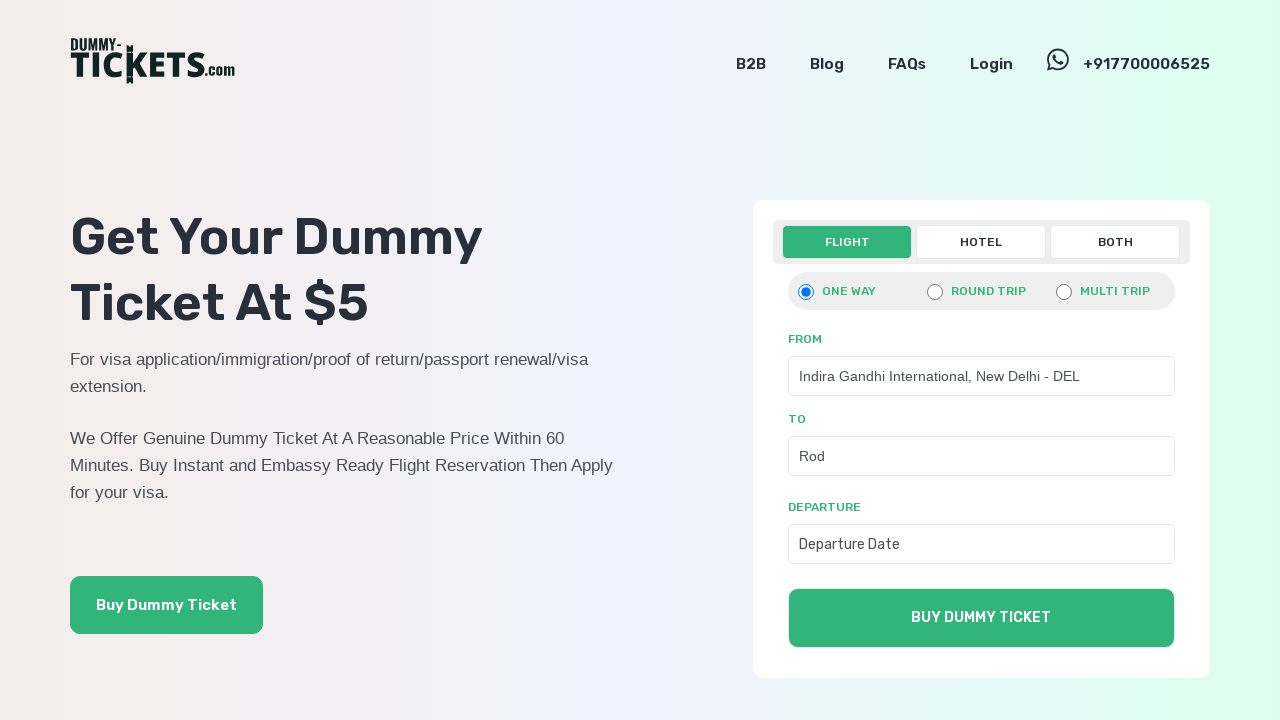

Arrival autocomplete suggestions appeared
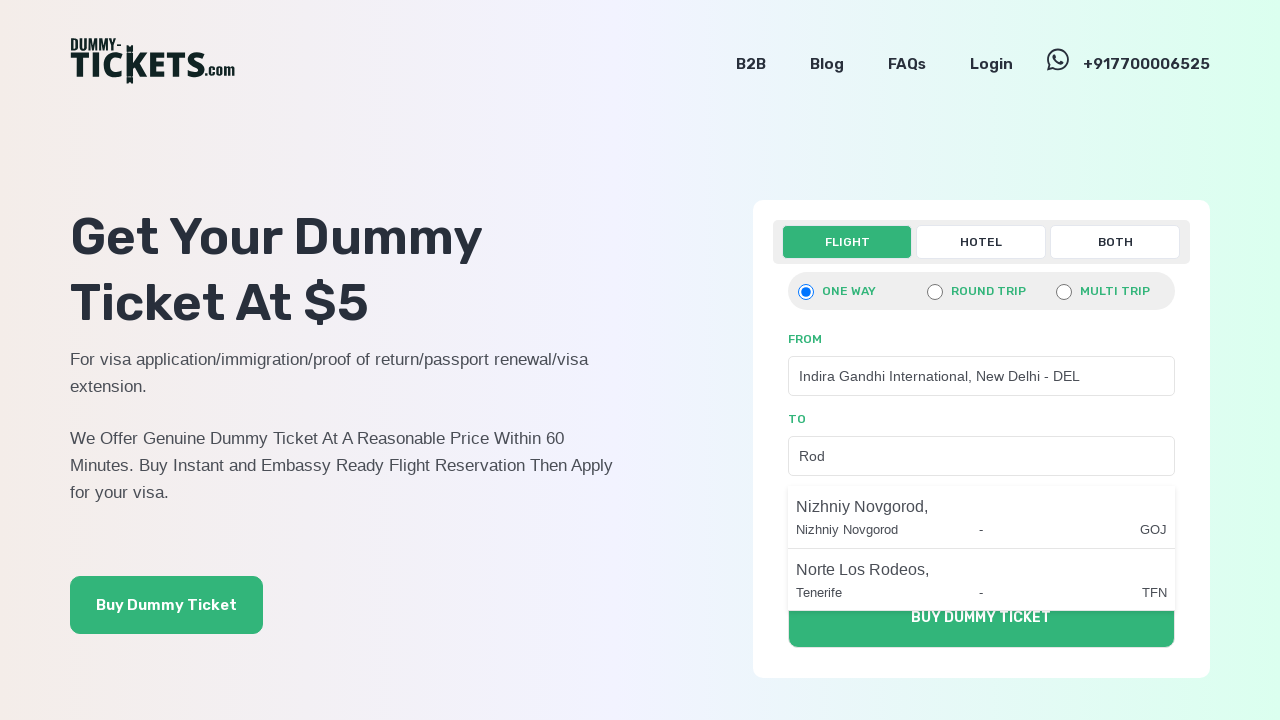

Selected first arrival location option from autocomplete at (981, 507) on xpath=//div[@id='onewaymain']//div[1]/div[2]/ul//p >> nth=0
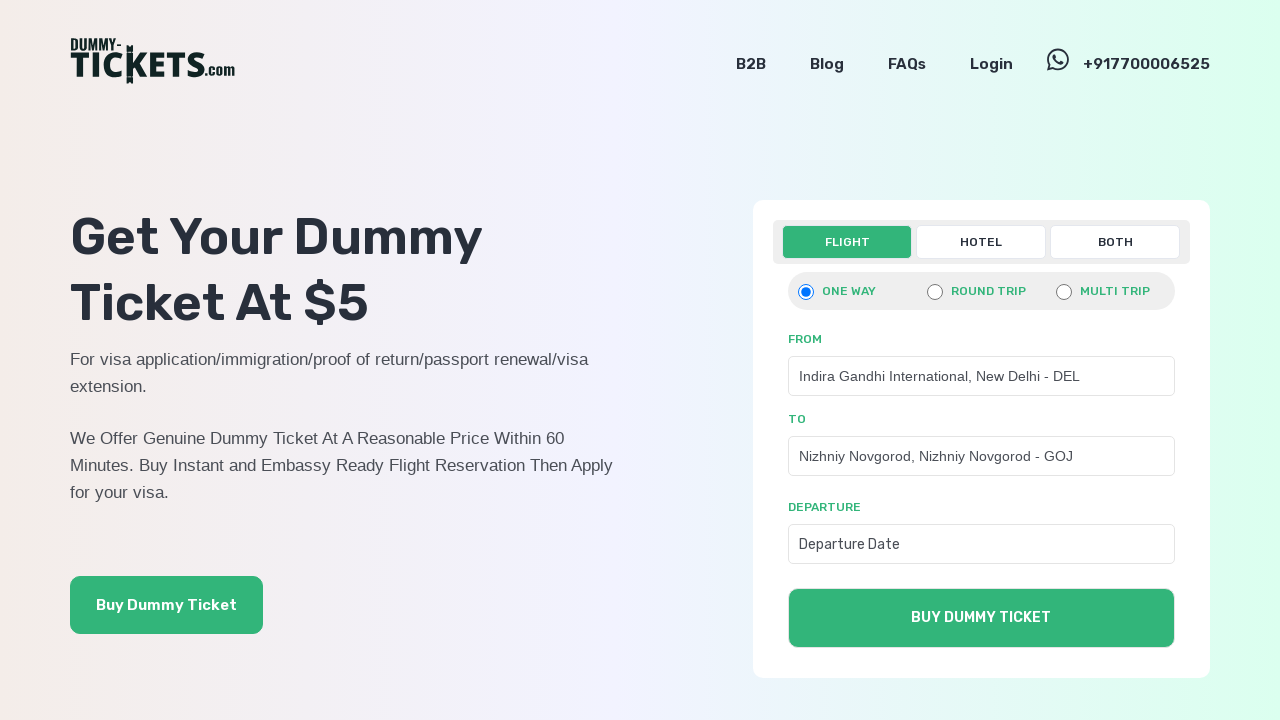

Clicked date input field to open date picker at (981, 544) on xpath=//div[@id='onewaymain']//div[2]/div[1]/input
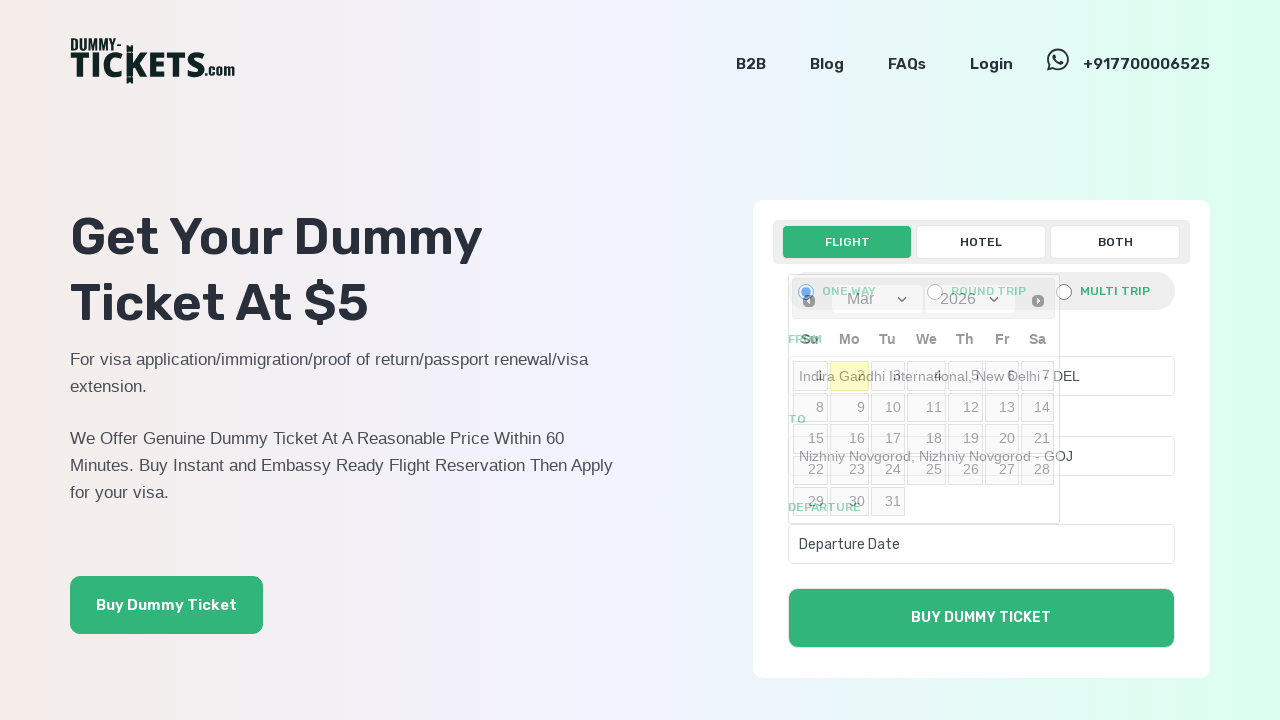

Selected year 2025 from date picker dropdown on select[data-handler='selectYear']
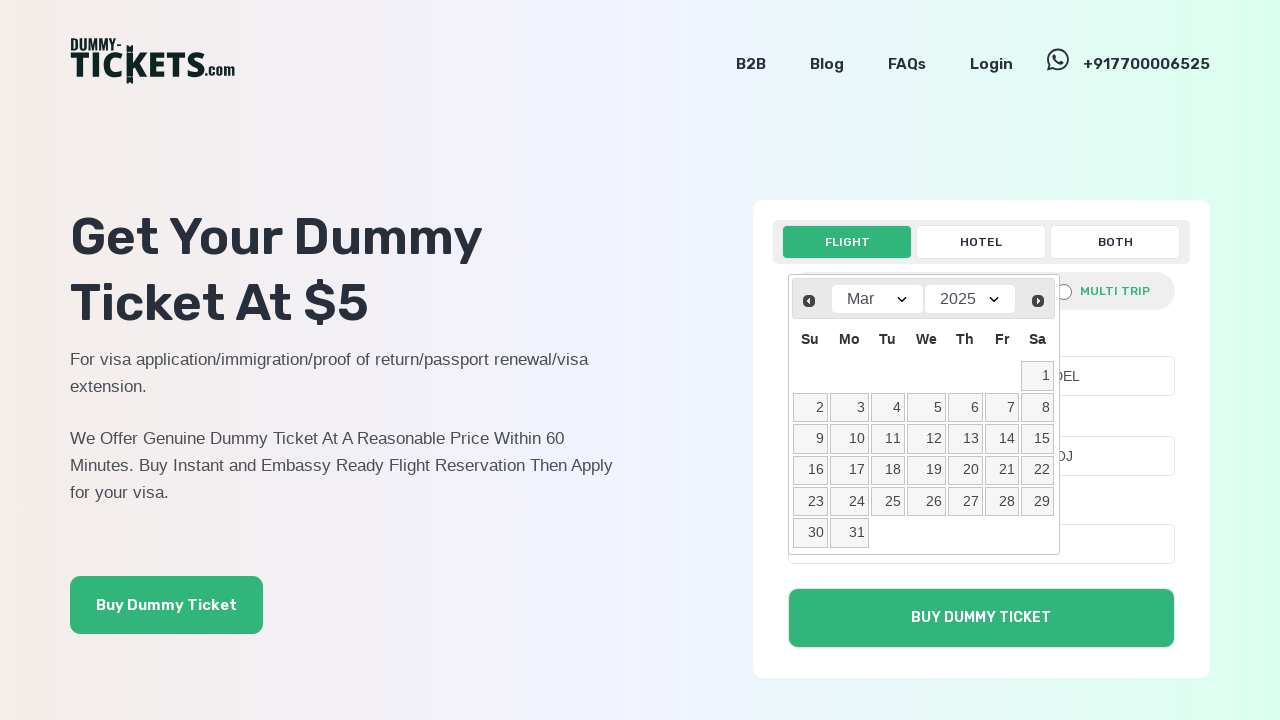

Selected February from date picker month dropdown on select[data-handler='selectMonth']
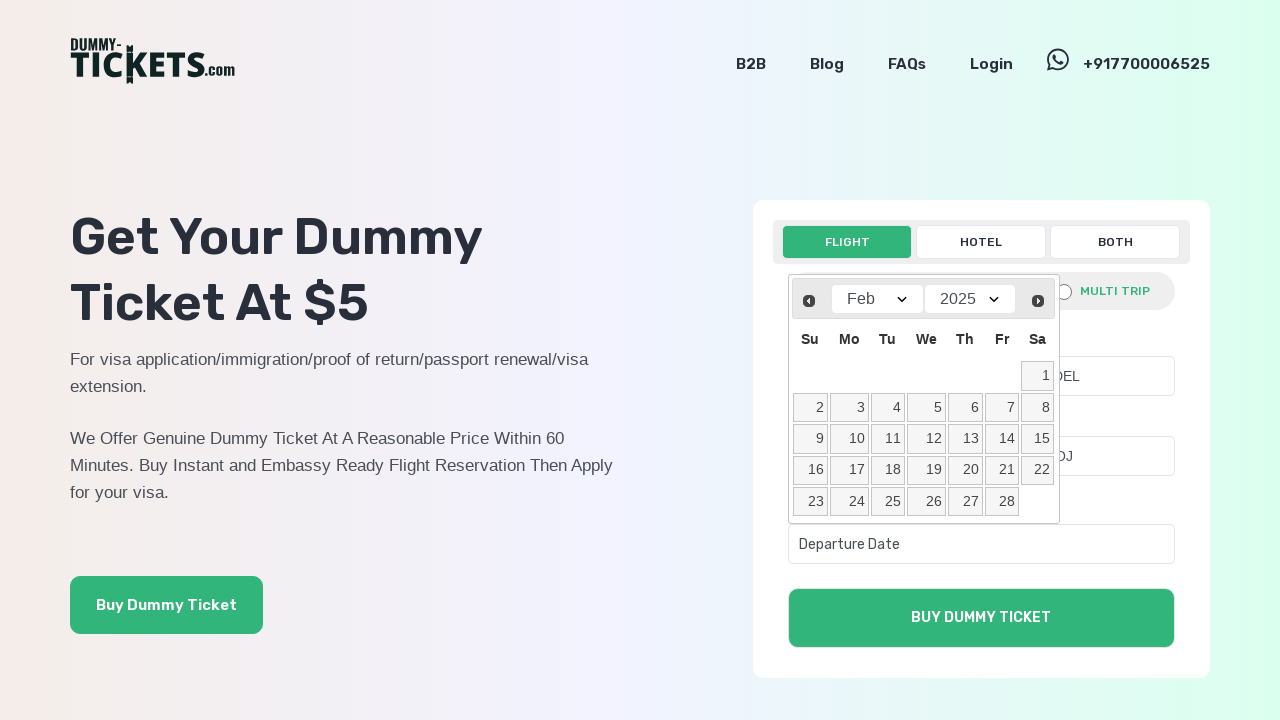

Selected day 24 from date picker calendar at (849, 502) on xpath=//table[@class='ui-datepicker-calendar']//tbody/tr/td/a[text()='24']
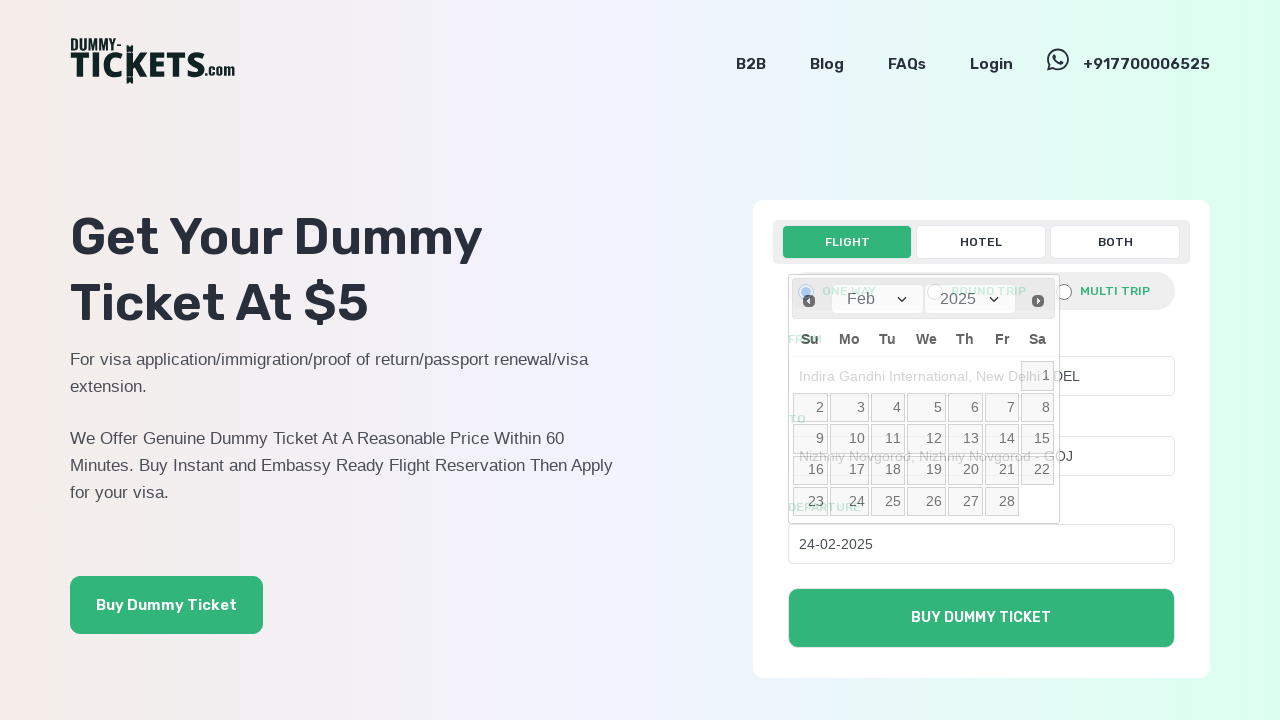

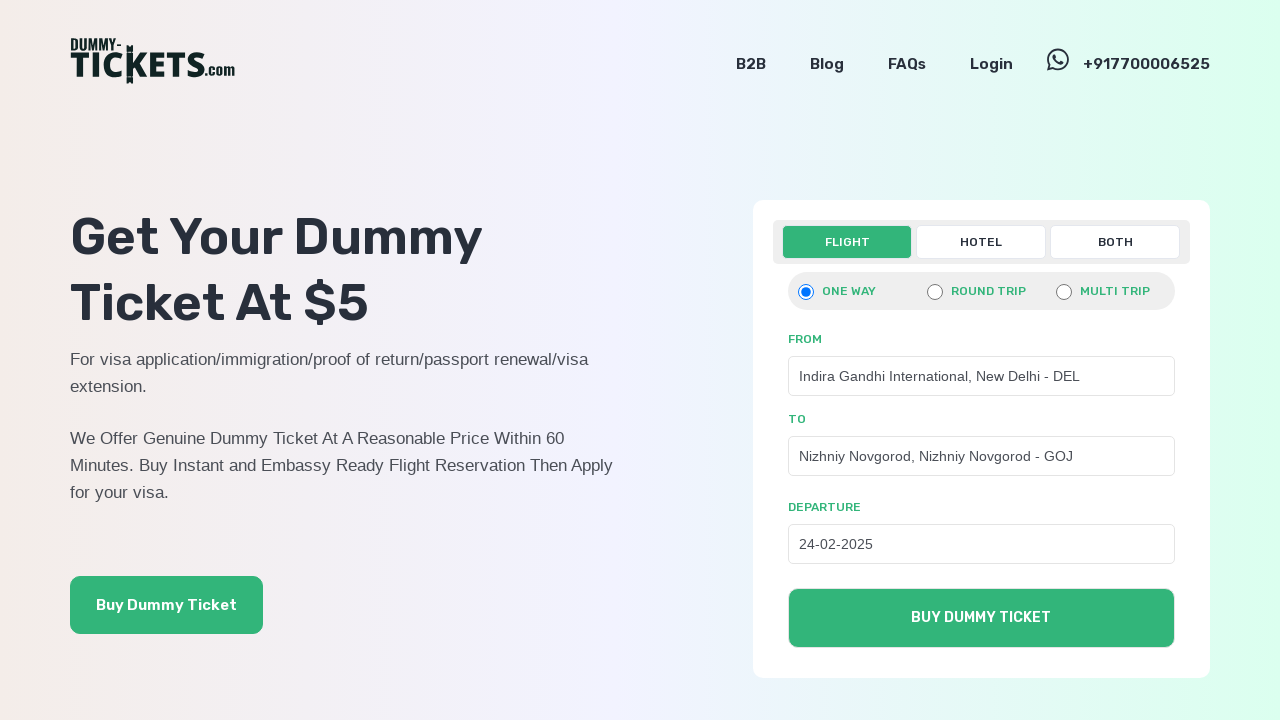